Tests checkbox deselection functionality by clicking on a pre-selected checkbox and verifying it becomes unchecked

Starting URL: https://the-internet.herokuapp.com/checkboxes

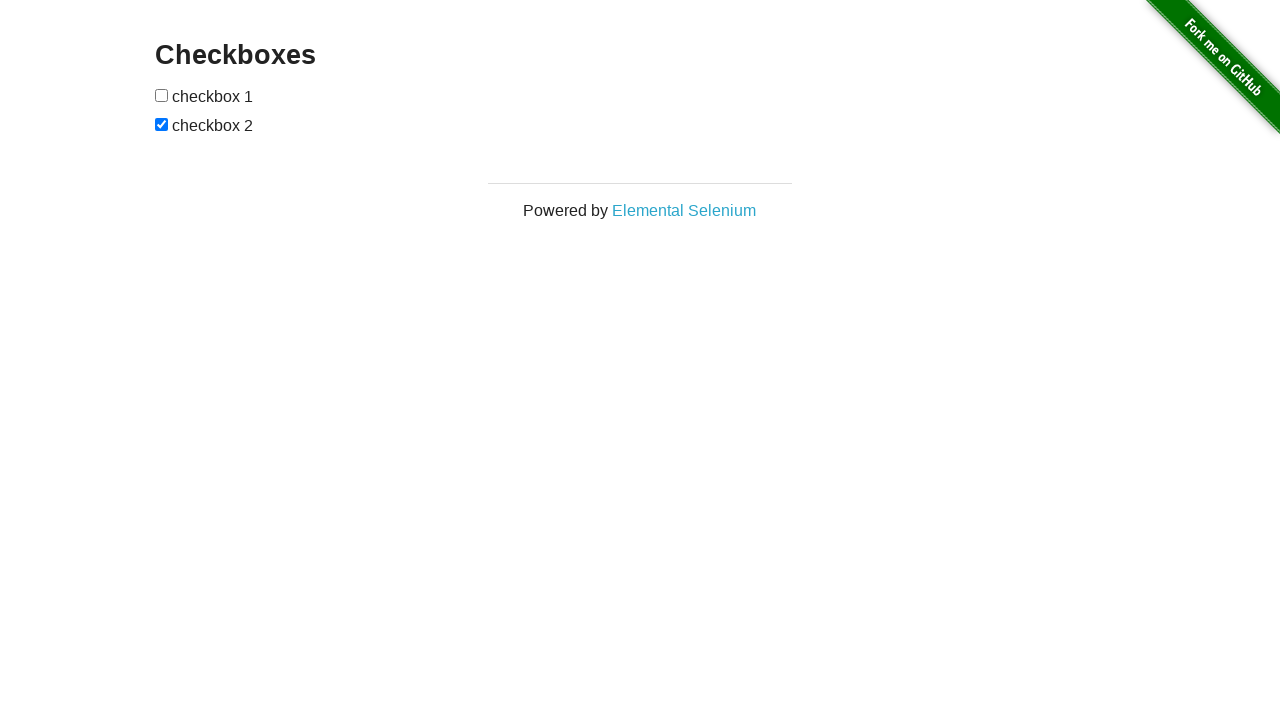

Clicked second checkbox to deselect it at (162, 124) on xpath=//input[@type='checkbox'][2]
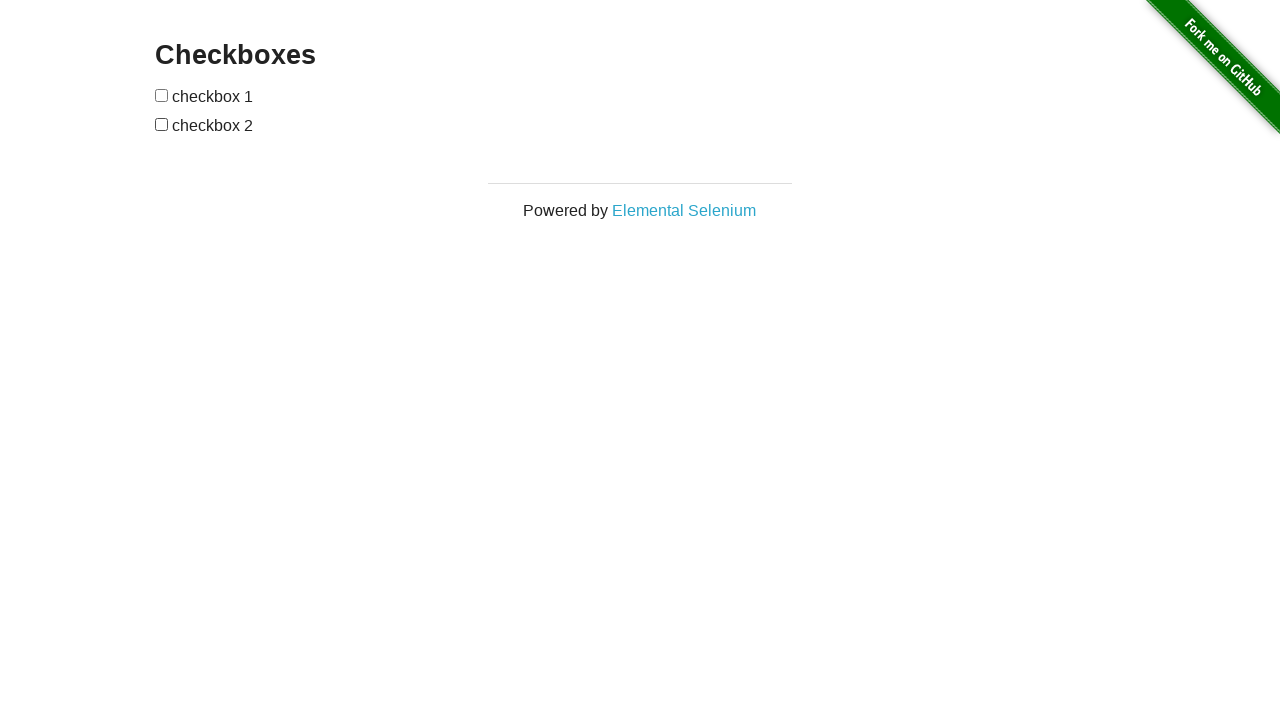

Located second checkbox element
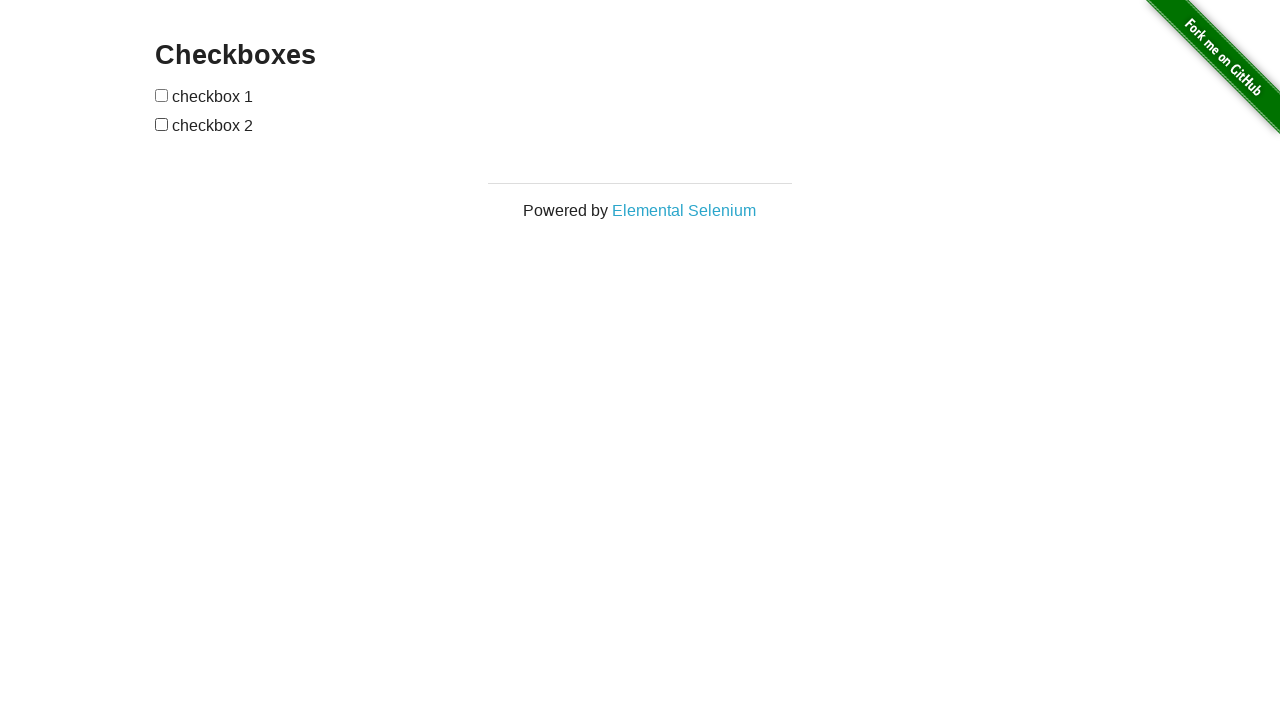

Verified that second checkbox is now deselected
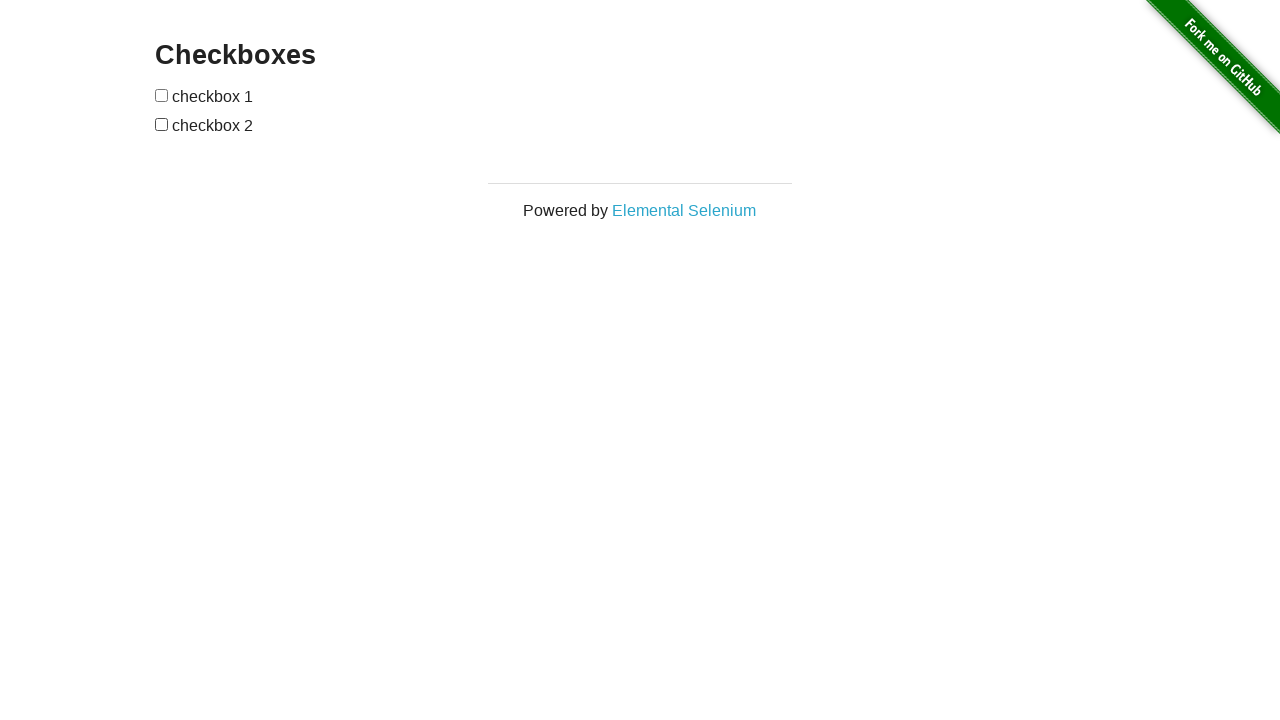

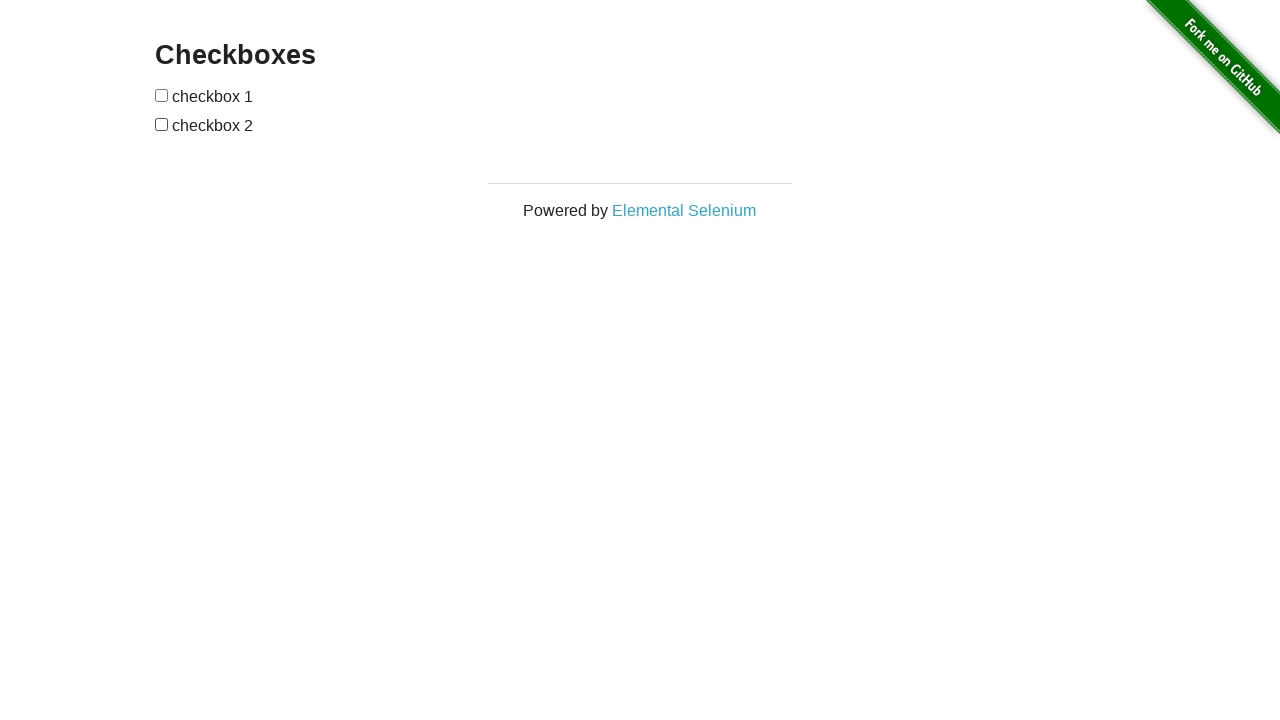